Opens Yahoo Mail homepage and maximizes the browser window to verify the page loads correctly.

Starting URL: https://mail.yahoo.com/

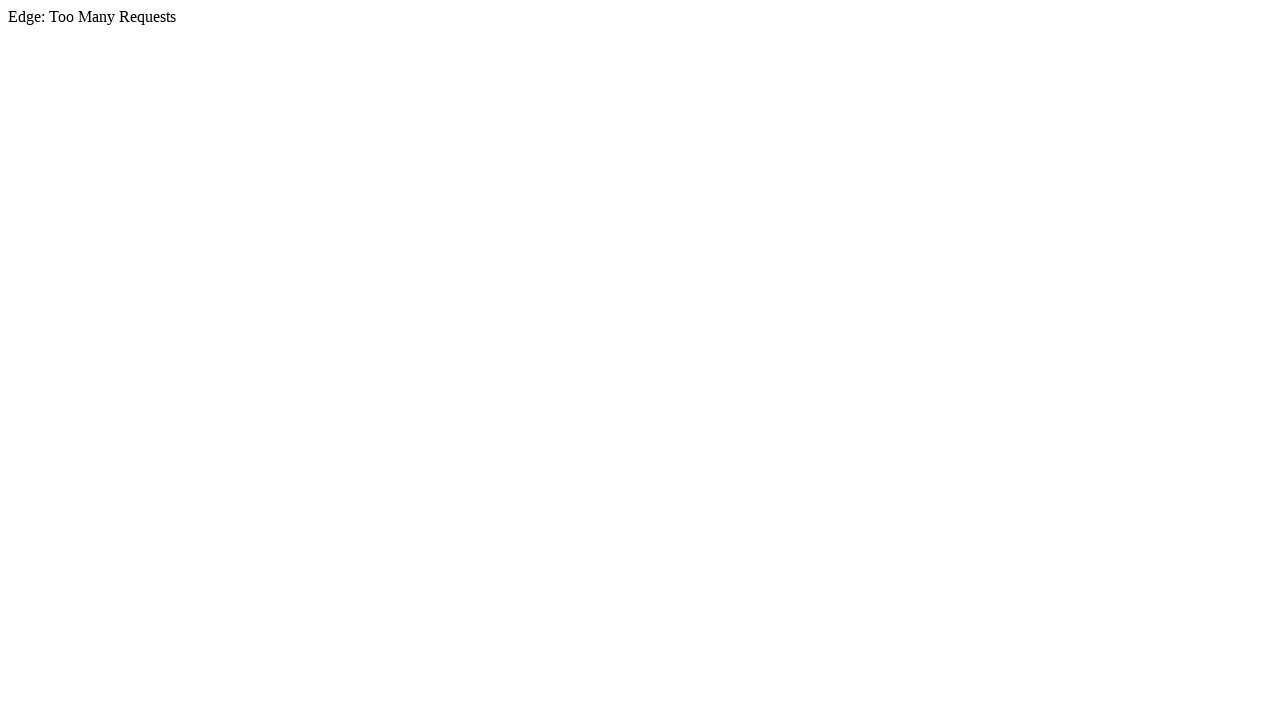

Set viewport size to 1920x1080 to maximize browser window
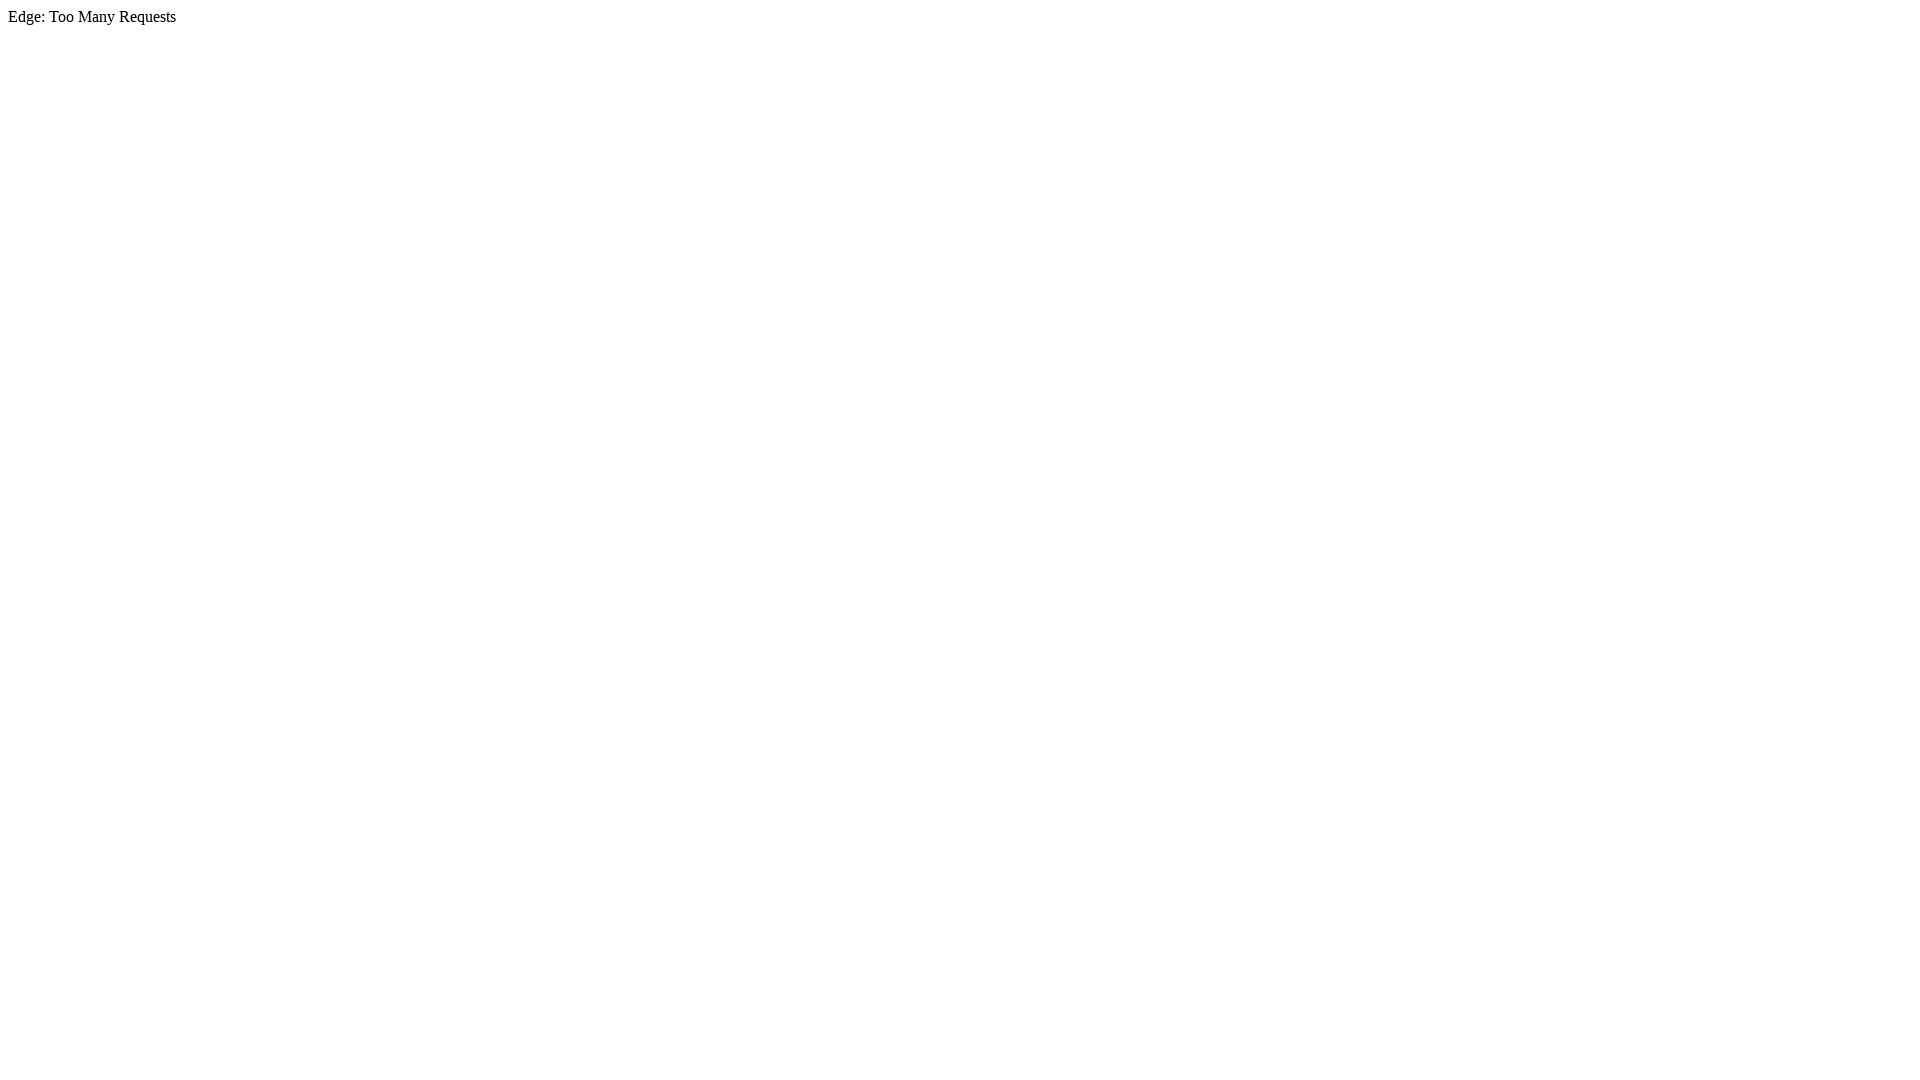

Yahoo Mail homepage loaded successfully (domcontentloaded)
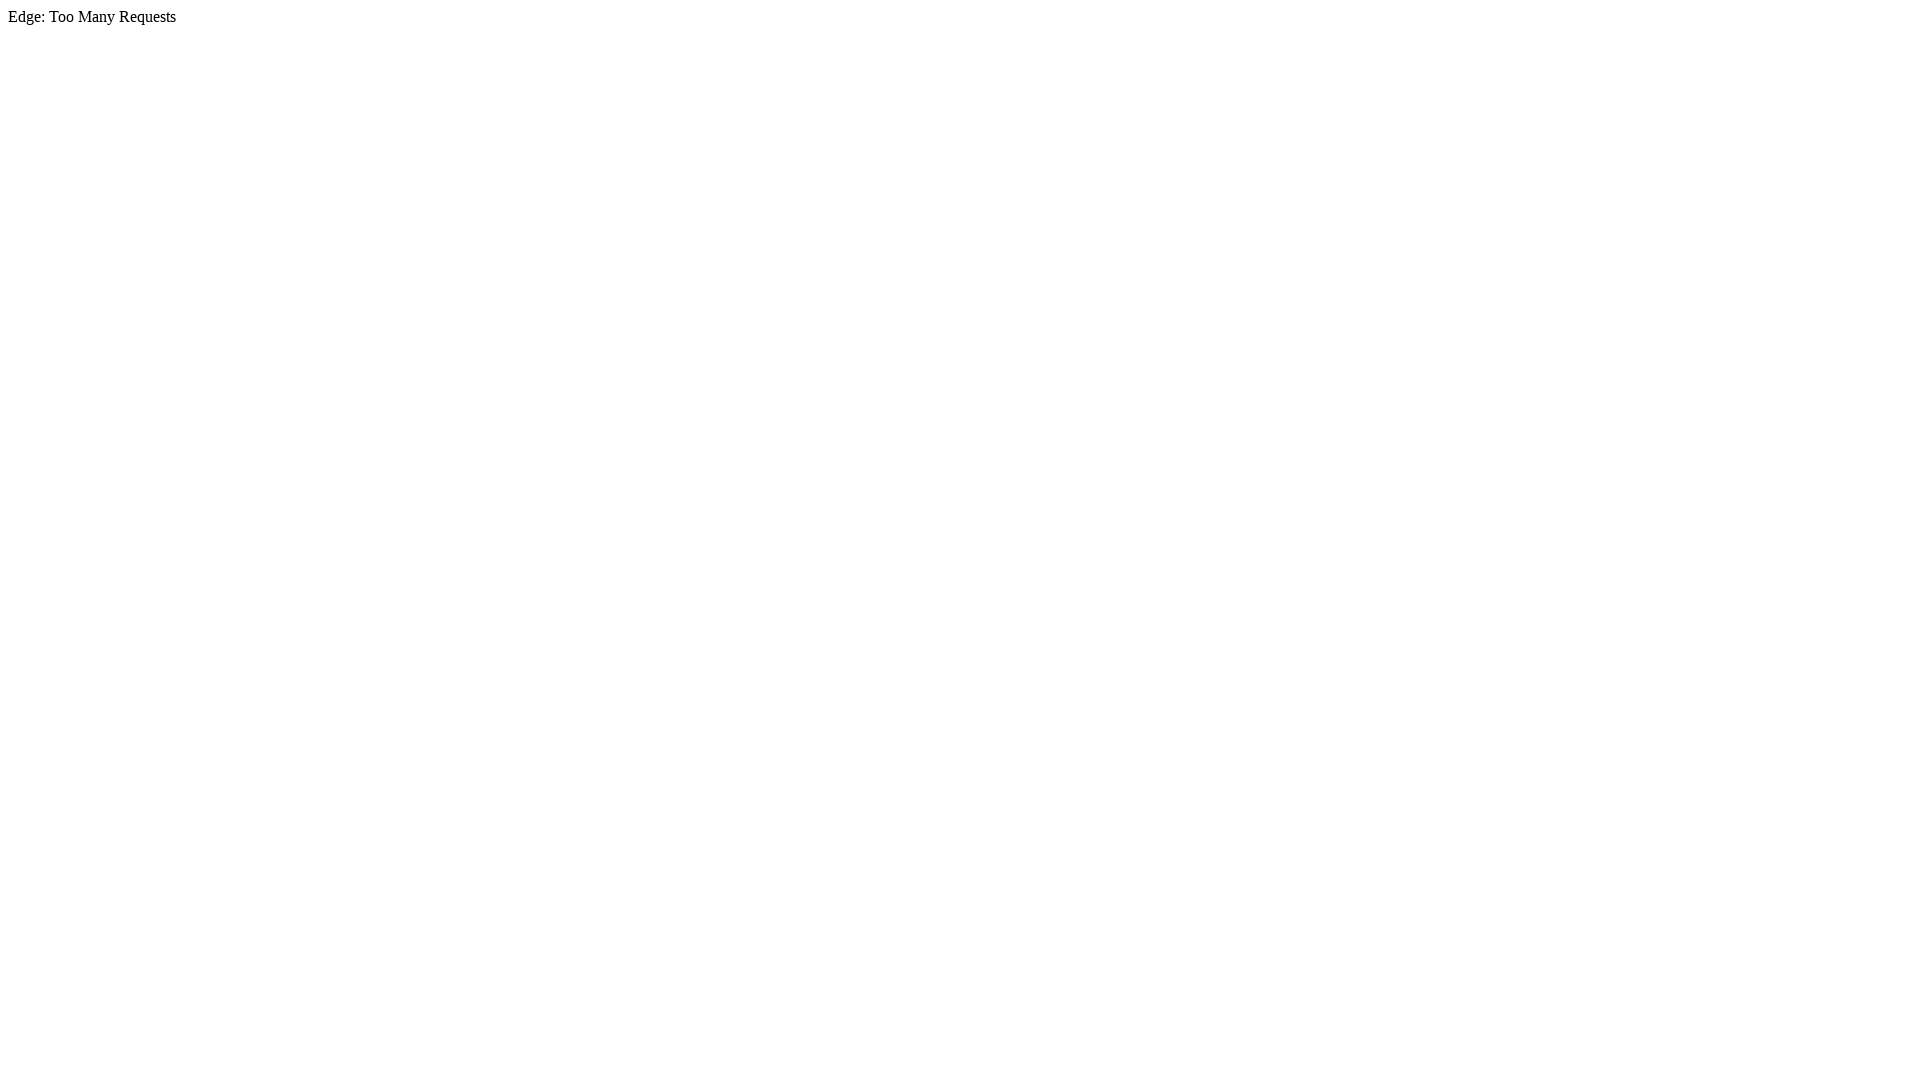

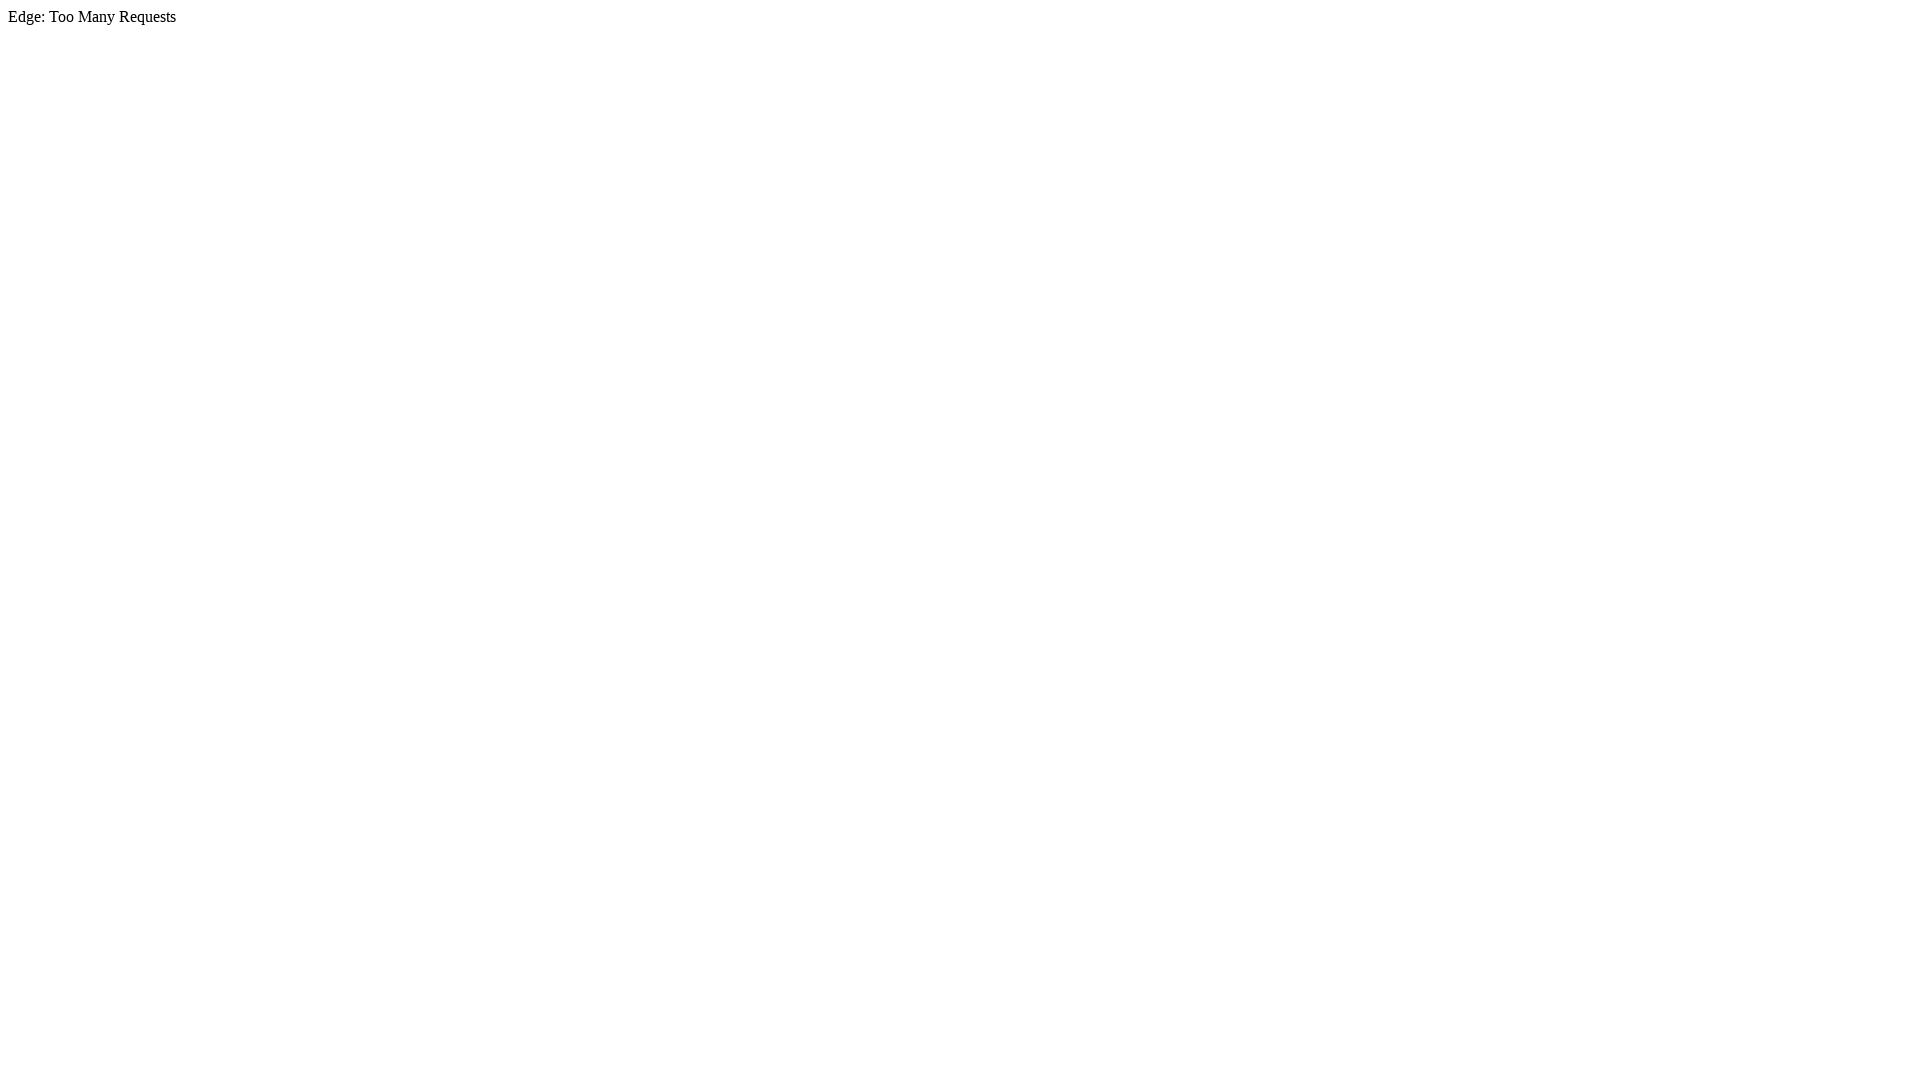